Tests the search functionality by entering a search term that matches a record and verifying filtered results

Starting URL: https://demoqa.com/webtables

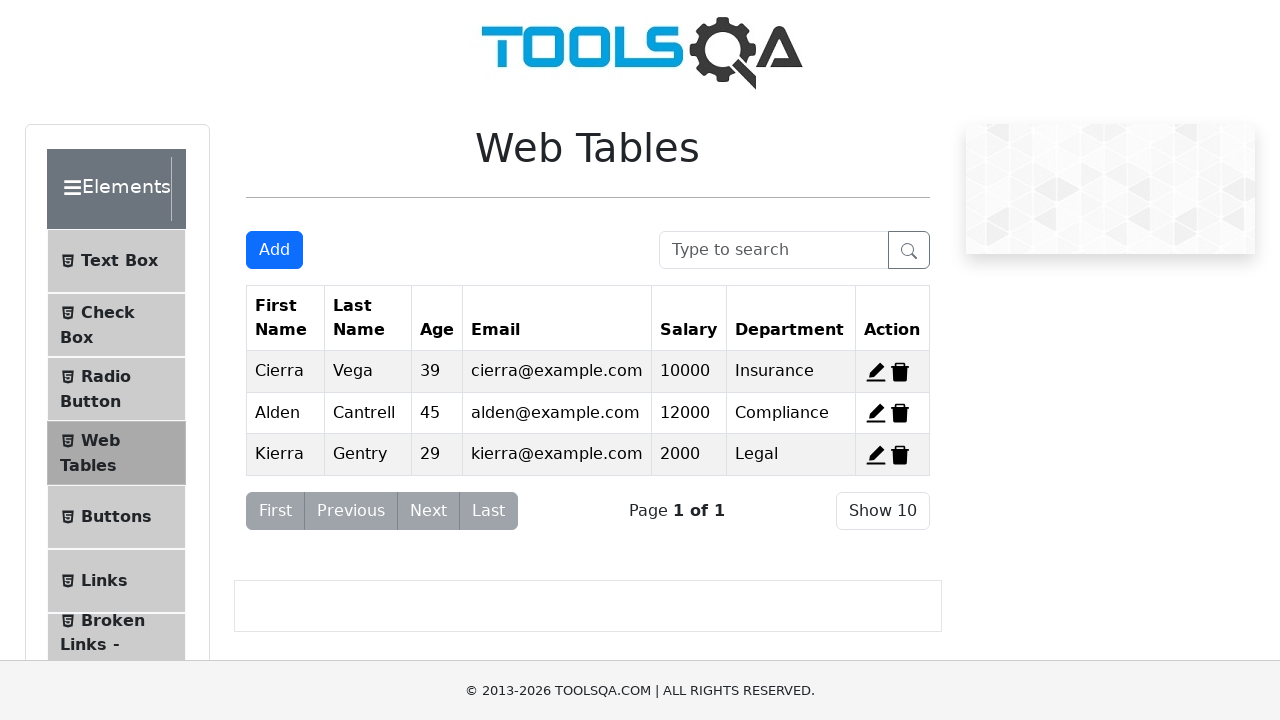

Waited for table action buttons to load
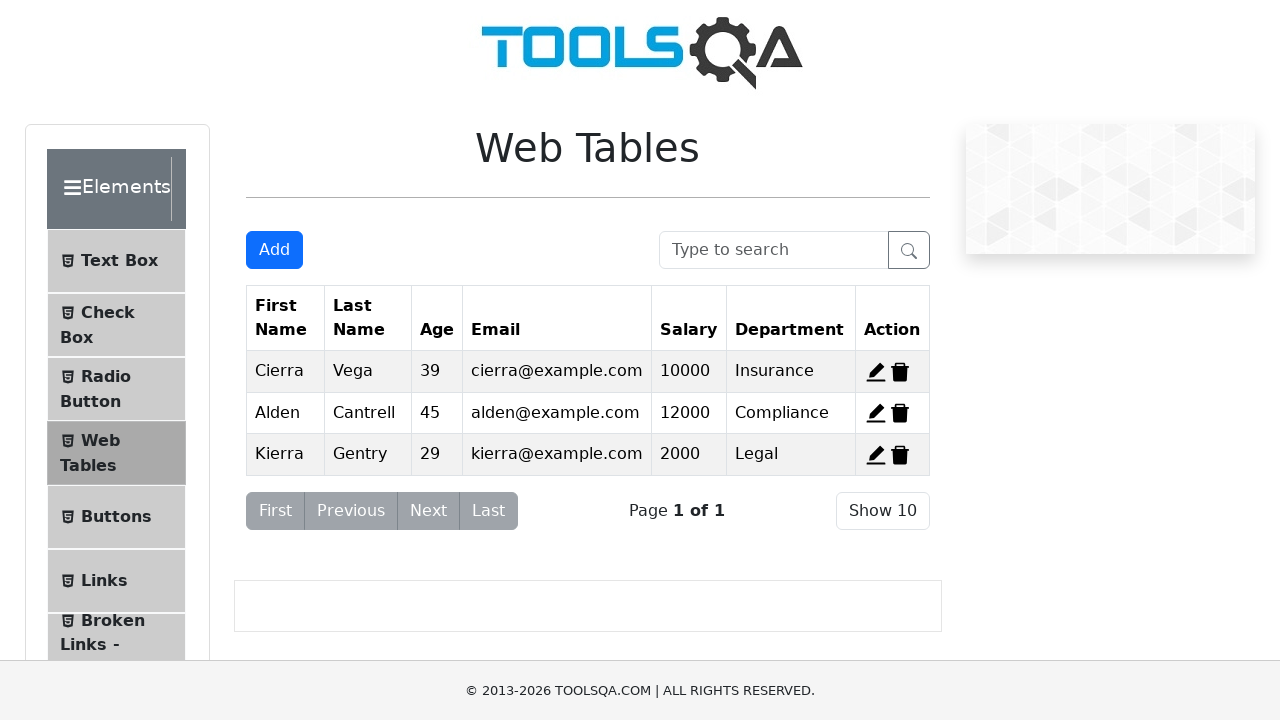

Entered search term 'Legal' in search box on #searchBox
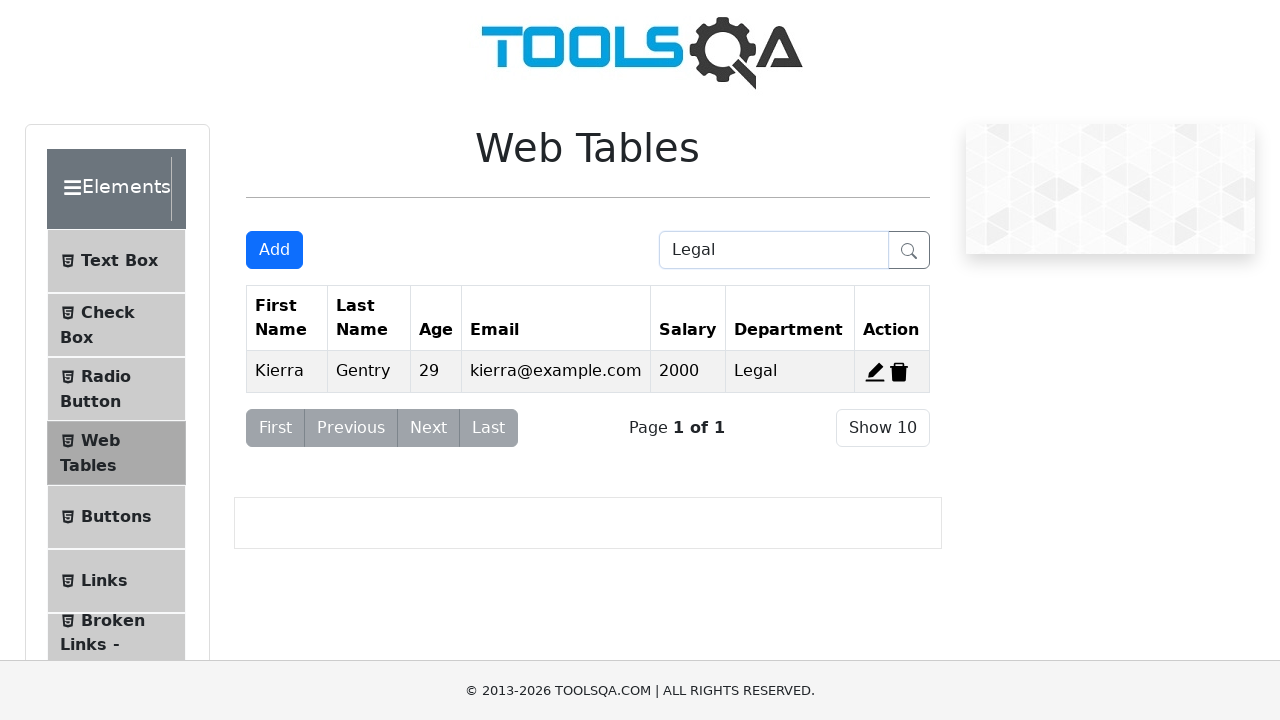

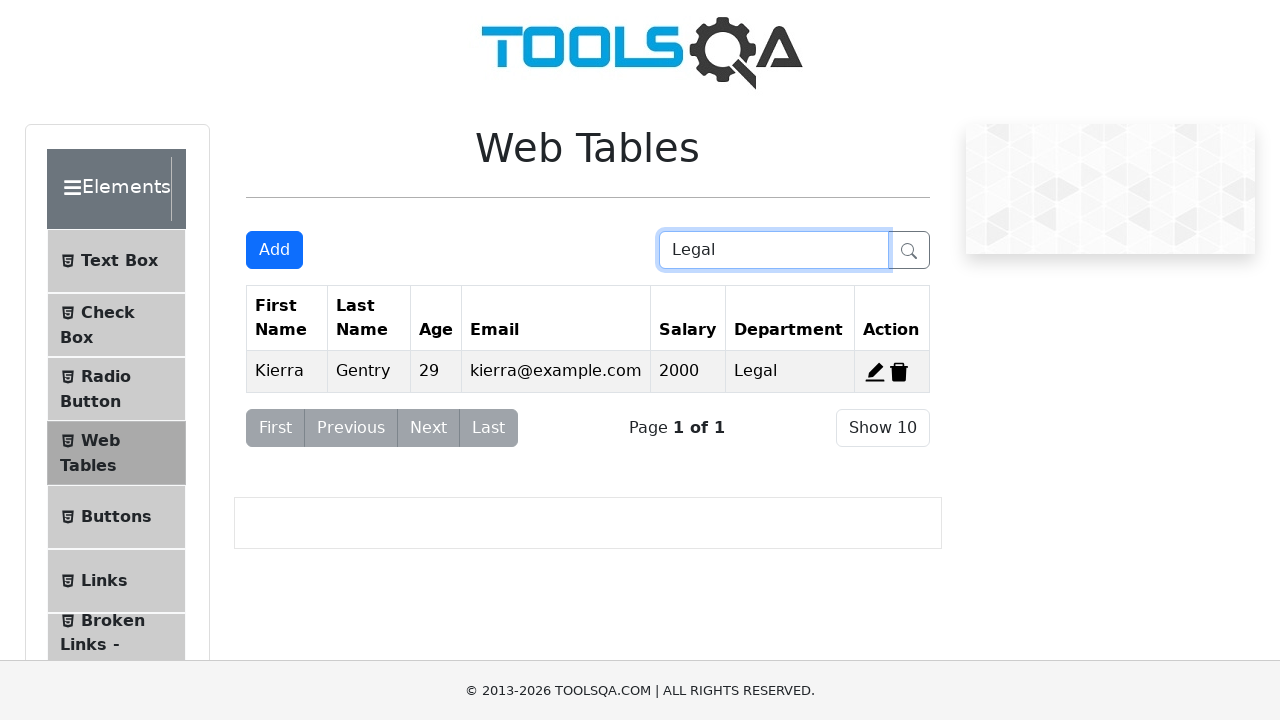